Tests opening multiple windows simultaneously and switching between them

Starting URL: https://www.hyrtutorials.com/p/window-handles-practice.html

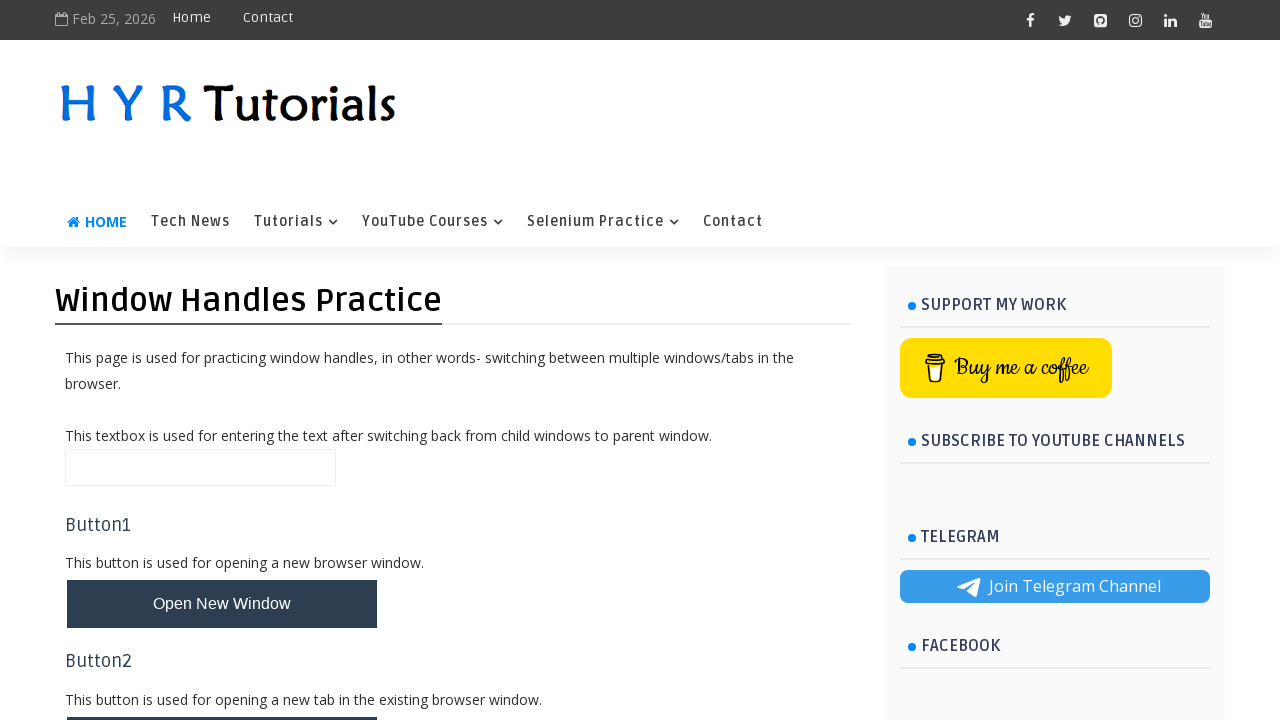

Clicked button to open multiple windows at (222, 361) on xpath=//button[@id='newWindowsBtn']
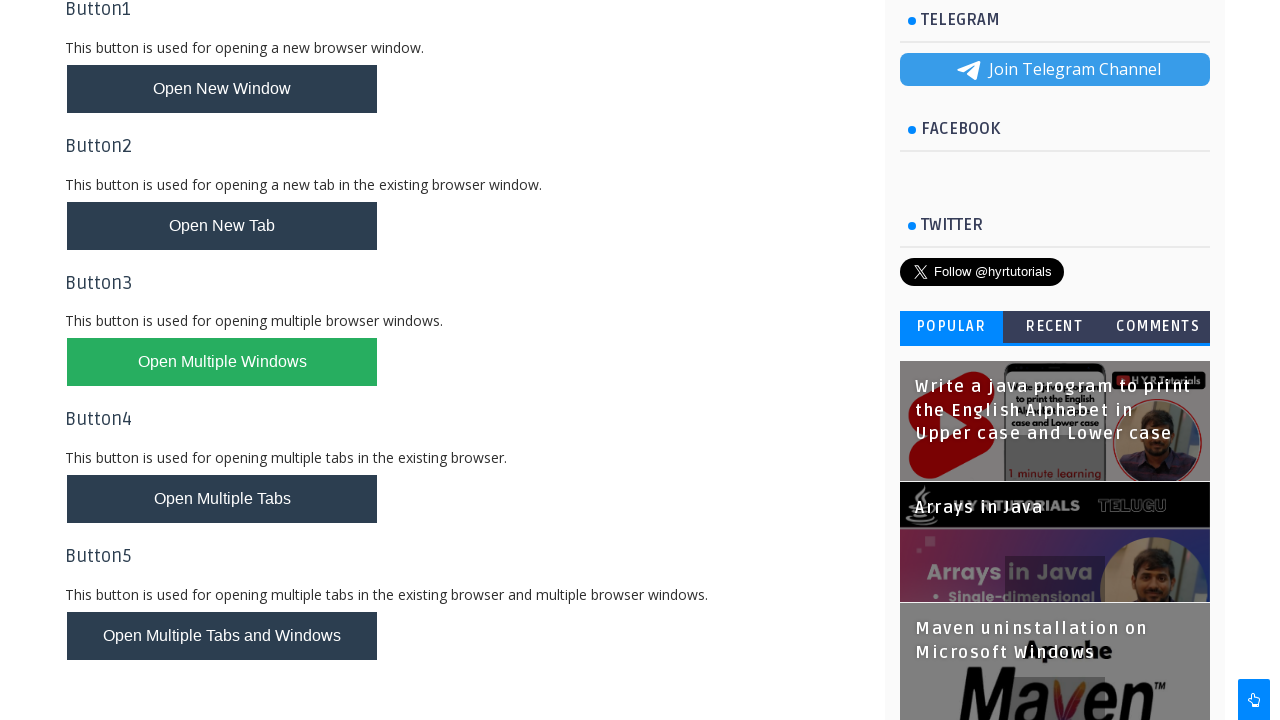

Waited for windows to open
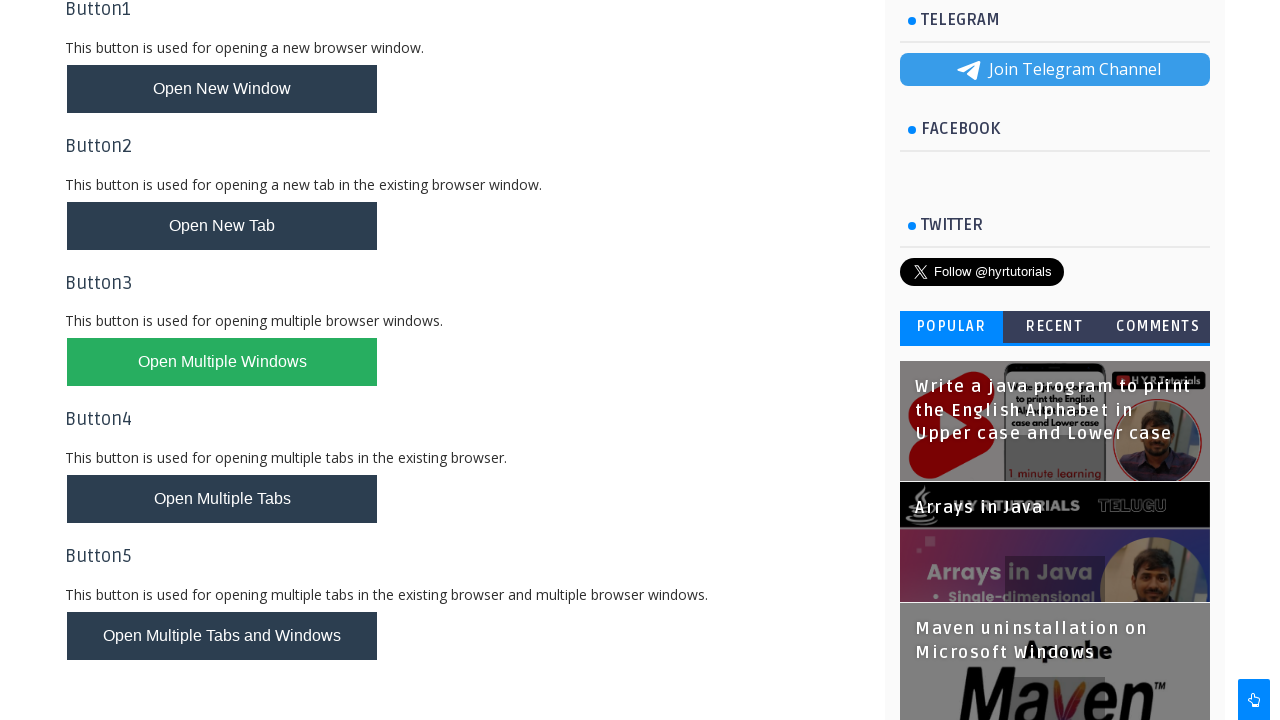

Brought a new window to front
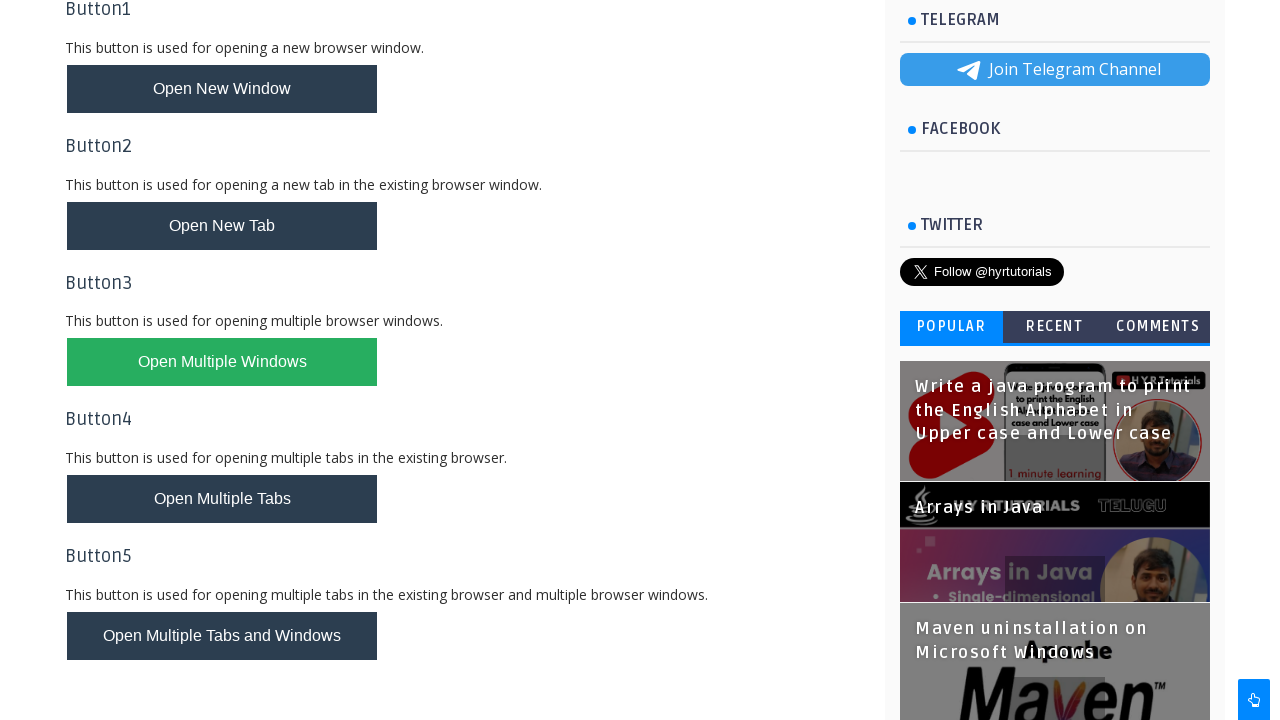

Brought a new window to front
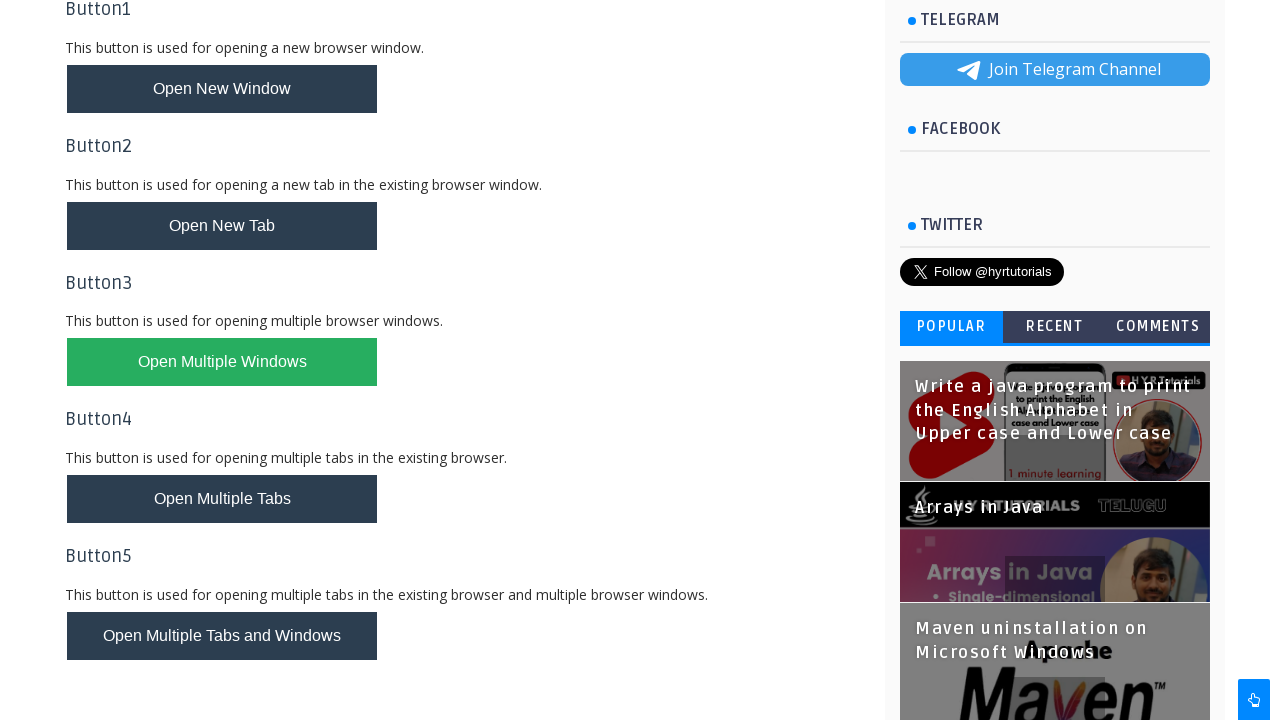

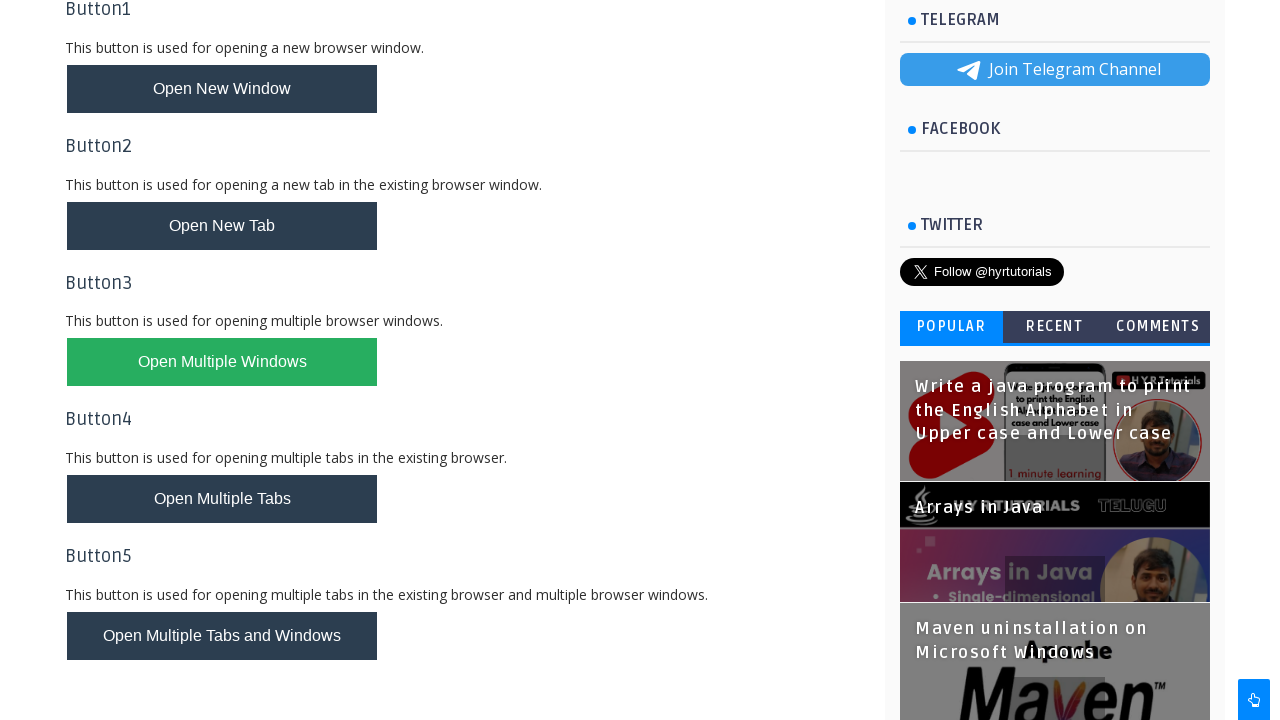